Tests the dual wield scenario where a player rolls four 2s in a row.

Starting URL: http://100percentofthetimehotspaghetti.com/dice.html

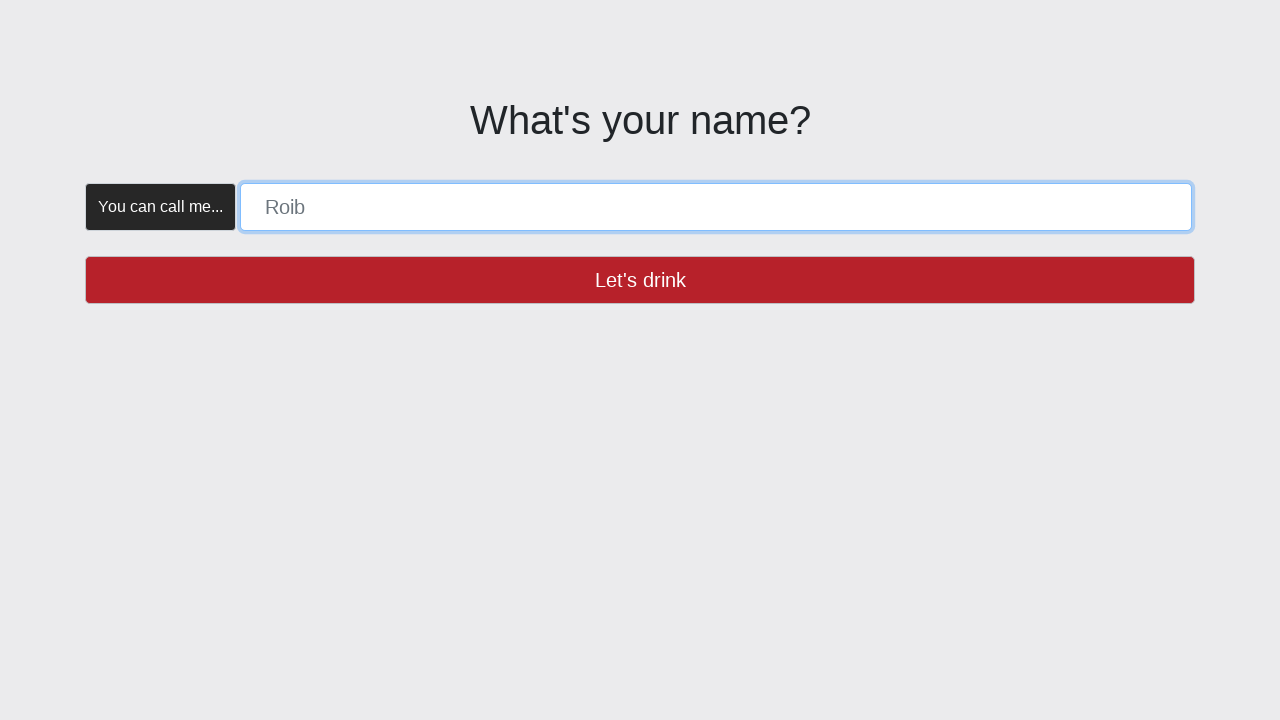

Navigated to dice game URL
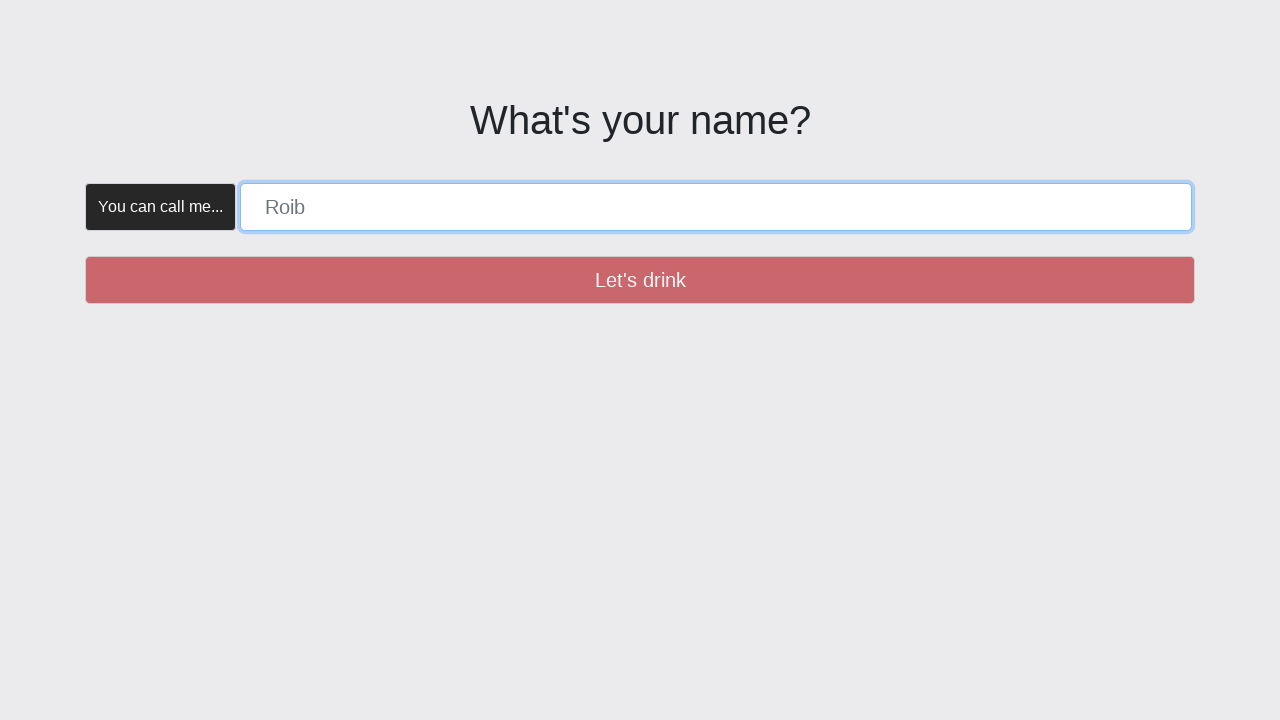

Located name form field
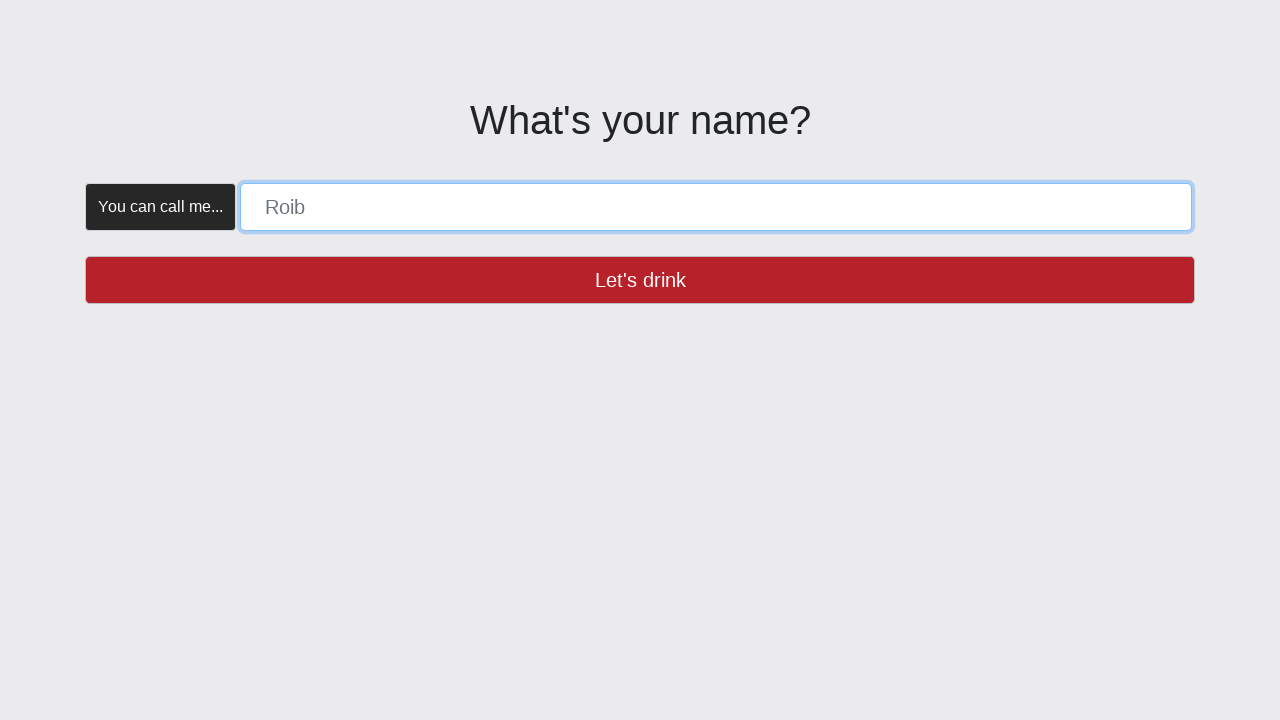

Located 'Let's drink' button
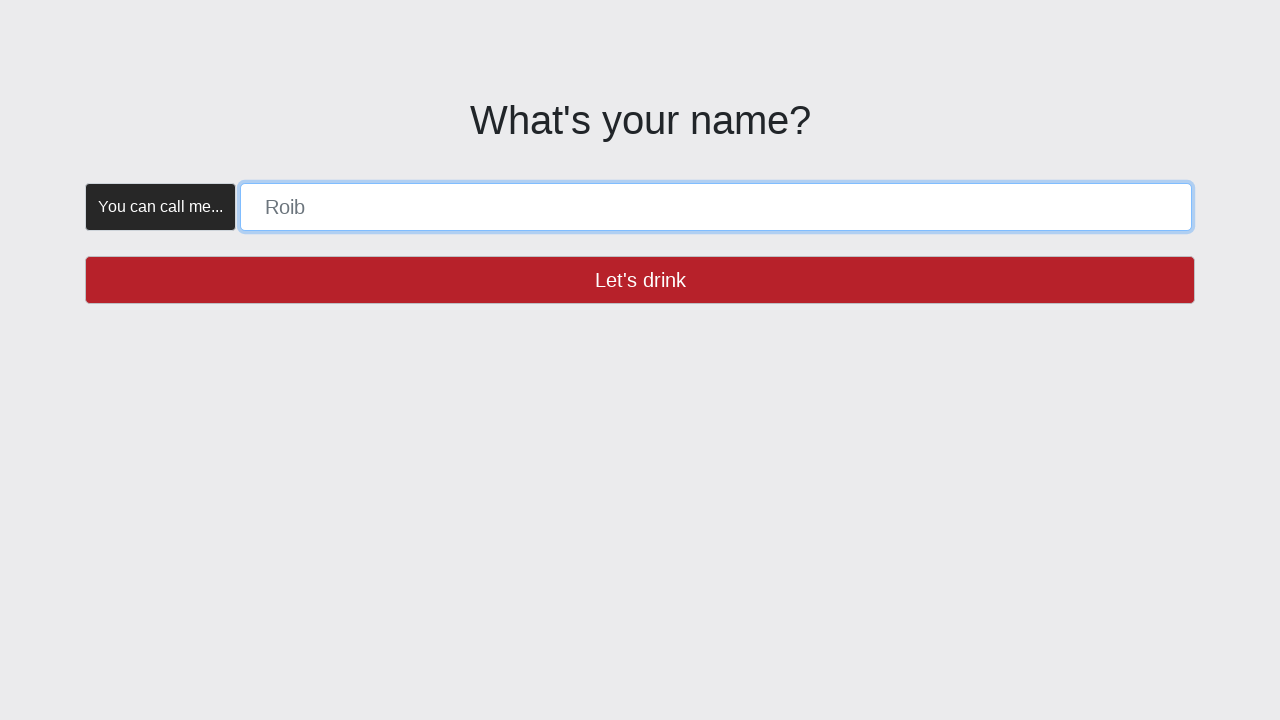

Located 'Create' button
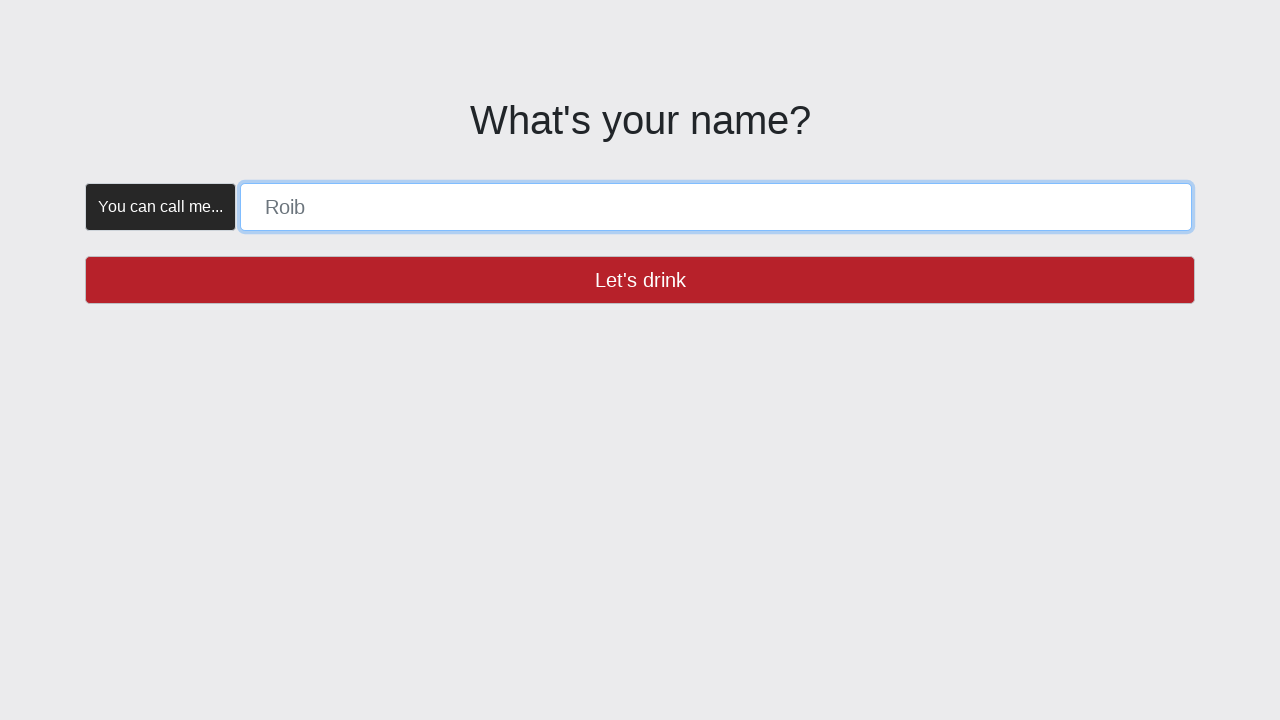

Located 'New Round' button
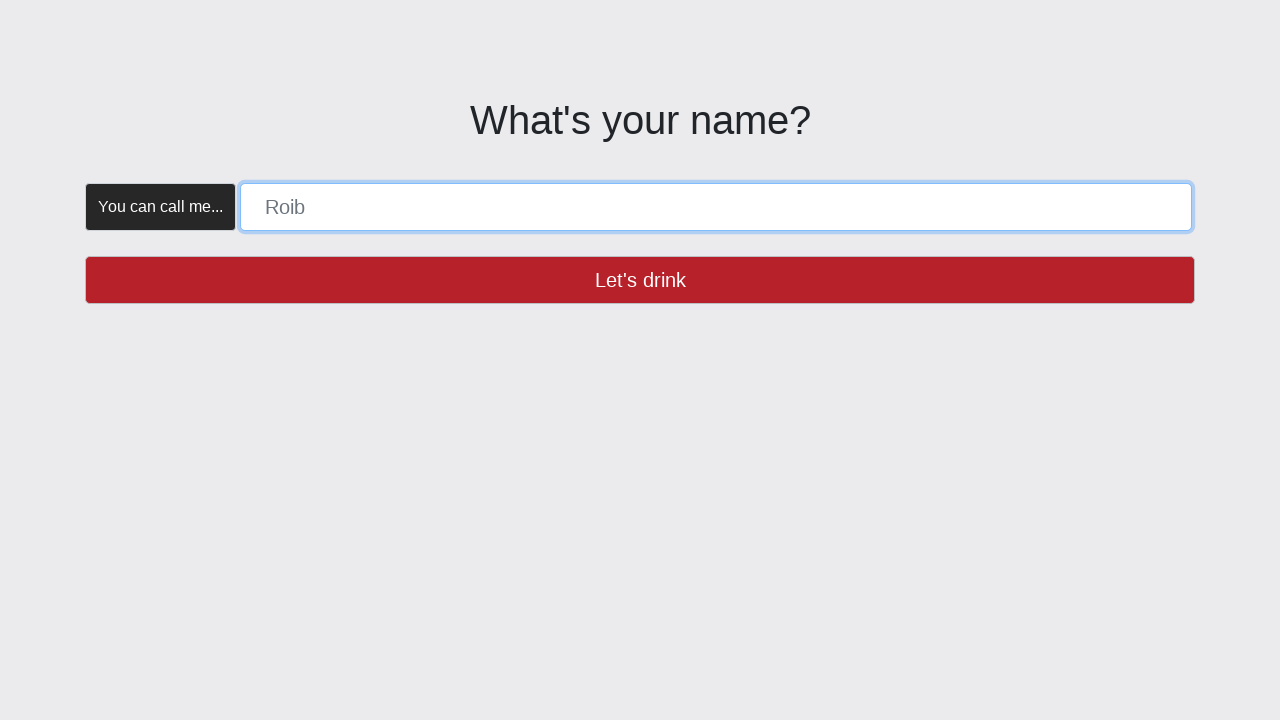

Located 'Roll Dice' button
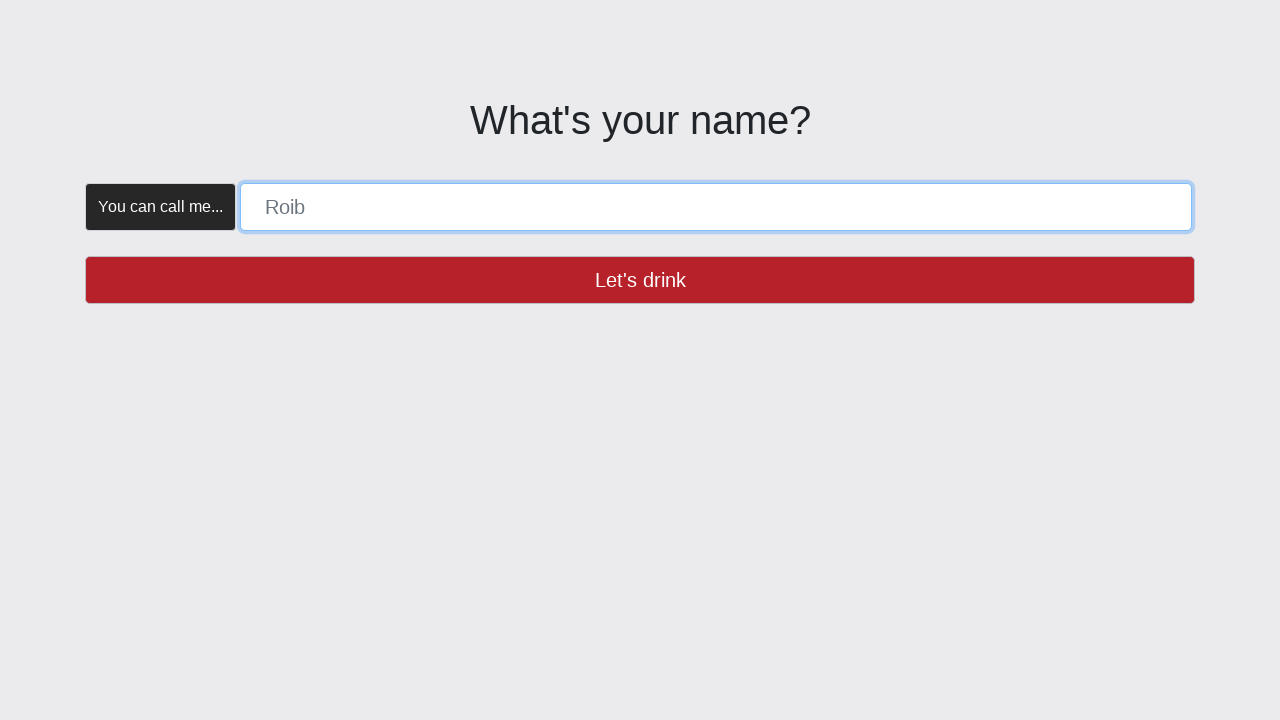

Trial clicked name button to verify it's enabled at (640, 280) on button >> internal:has-text="Let's drink"i
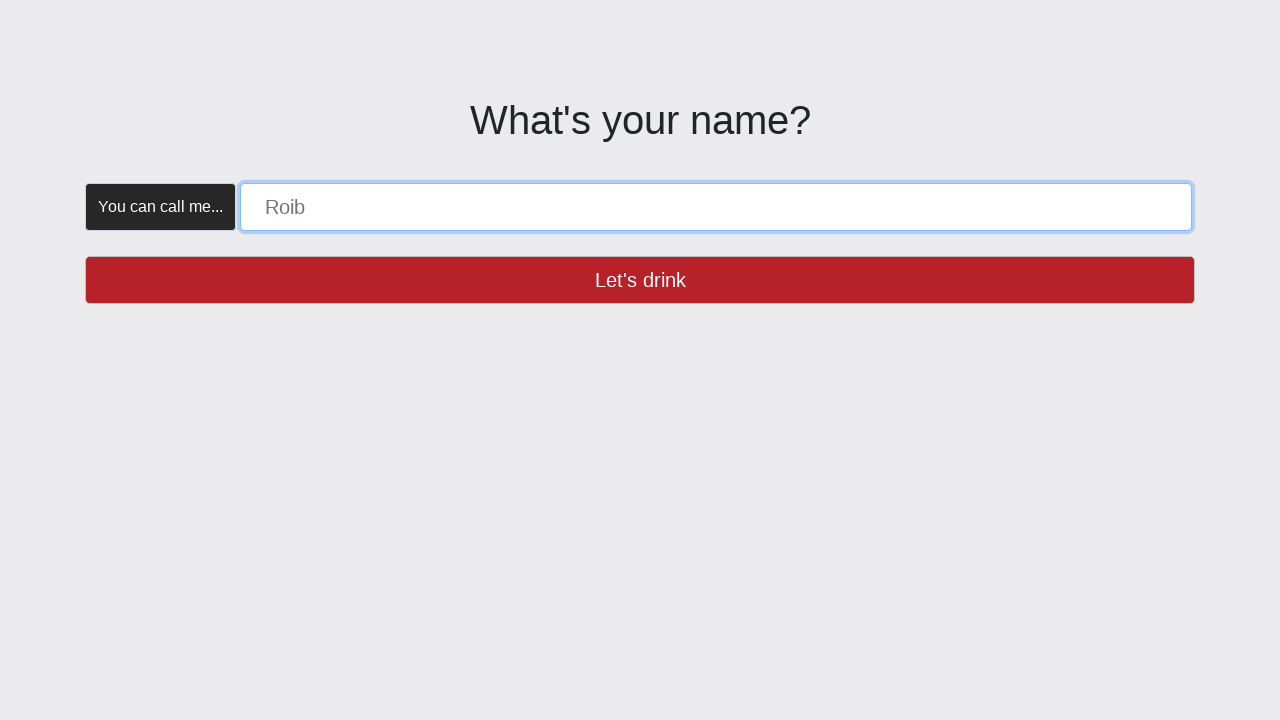

Filled player name field with 'DUAL' on [placeholder="Roib"]
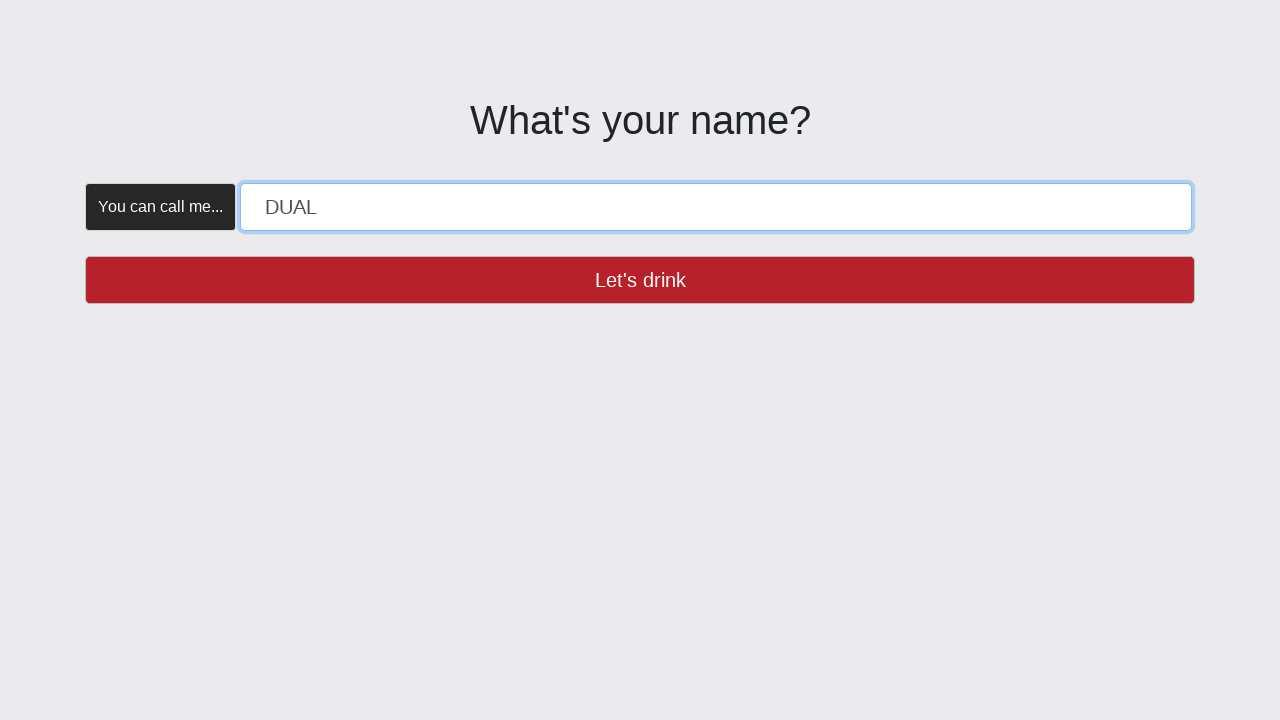

Clicked 'Let's drink' button to confirm player name at (640, 280) on button >> internal:has-text="Let's drink"i
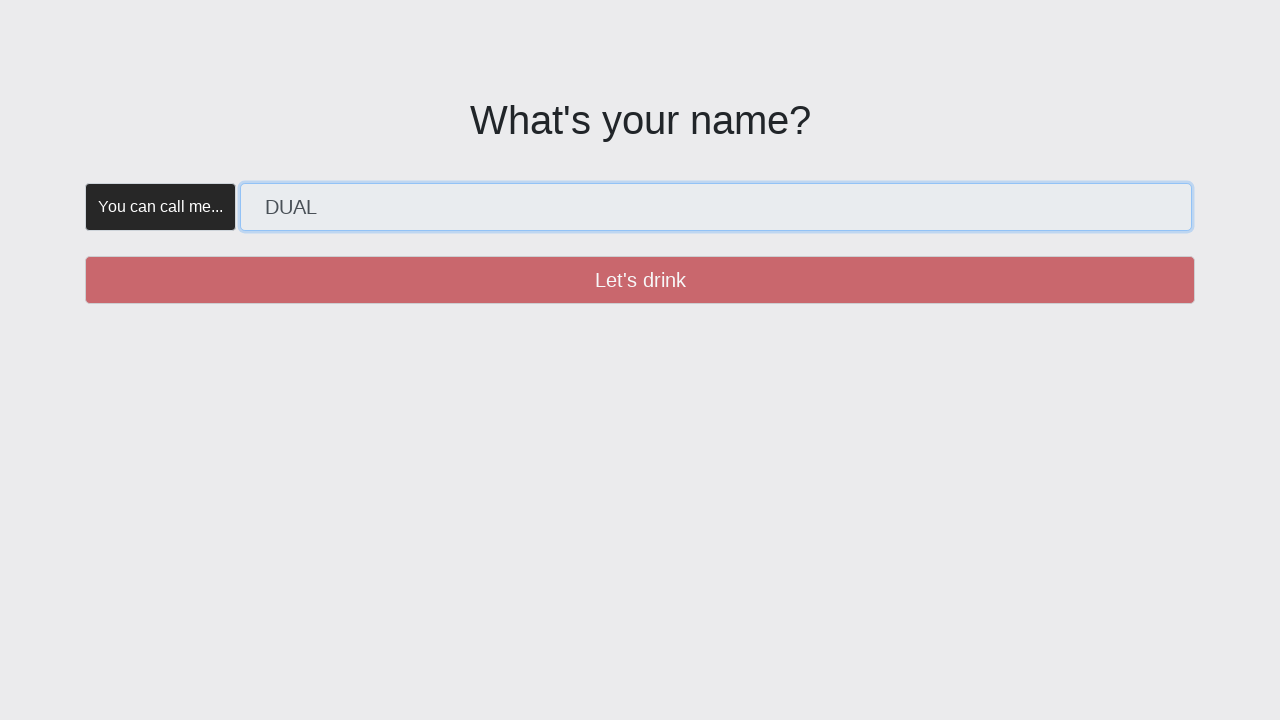

Trial clicked create button to verify it's enabled at (355, 182) on button >> internal:has-text="Create"i
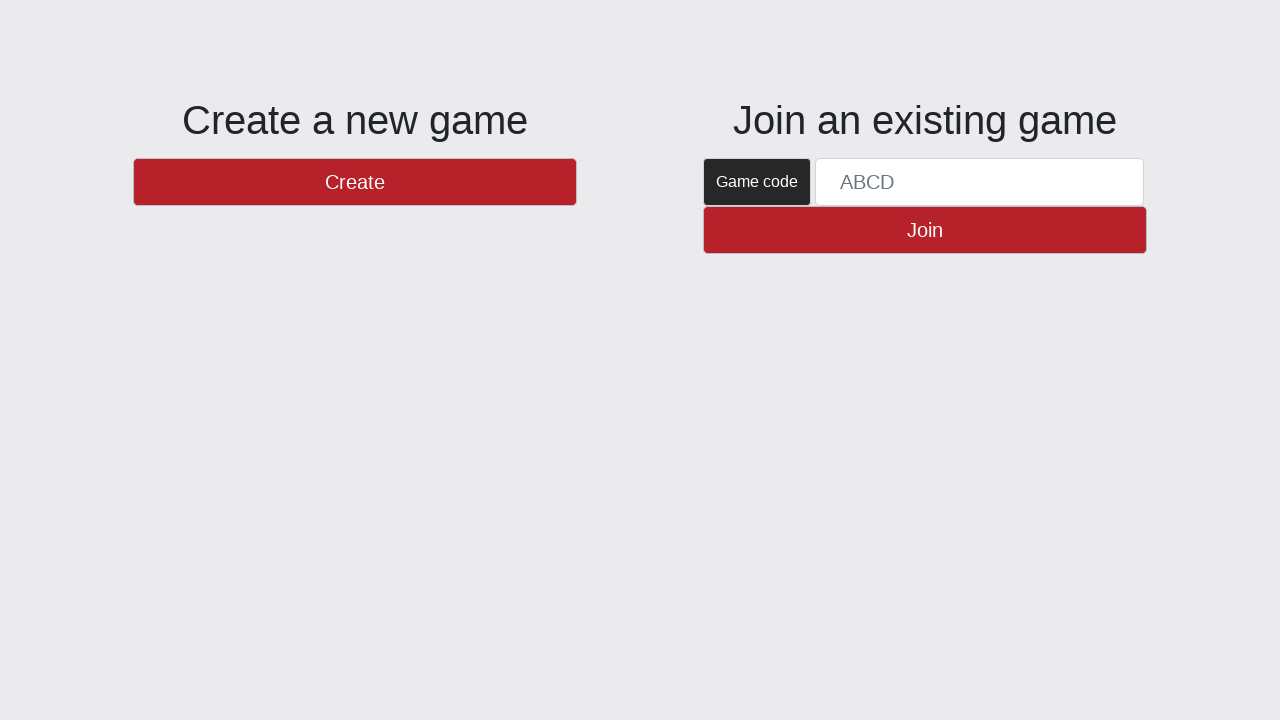

Clicked 'Create' button to create game at (355, 182) on button >> internal:has-text="Create"i
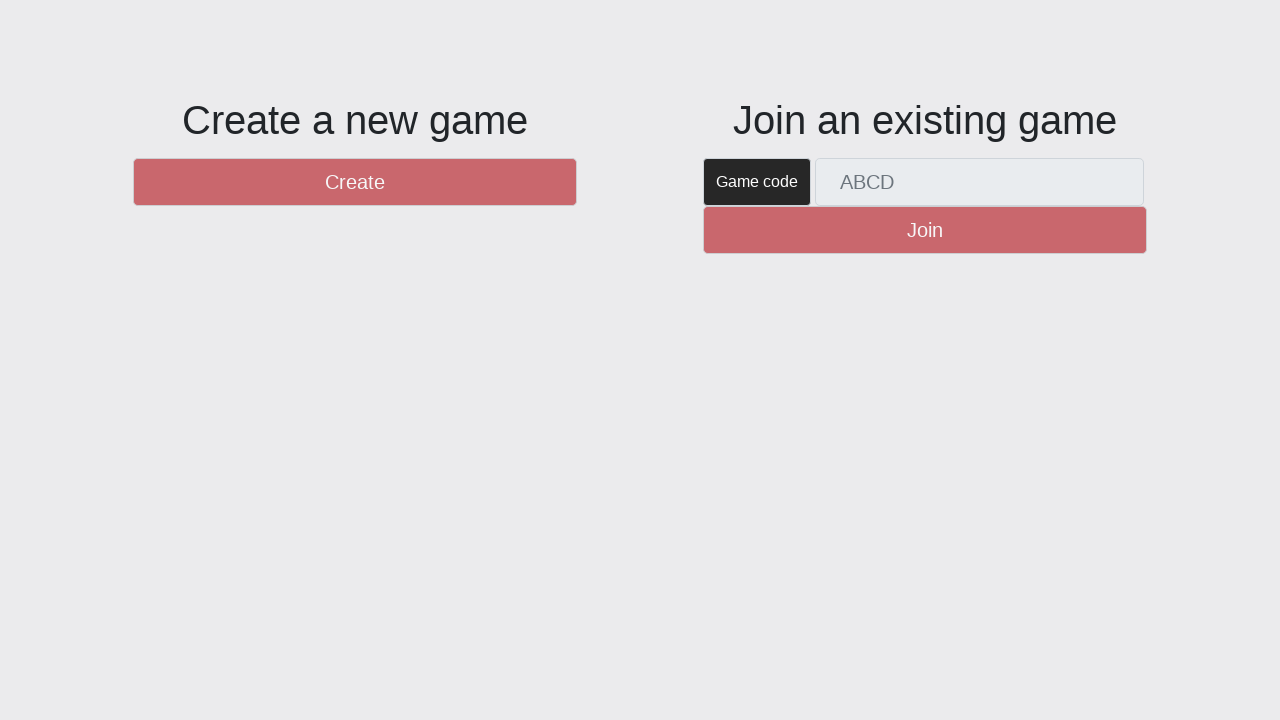

Trial clicked new round button to verify it's enabled at (1108, 652) on #btnNewRound
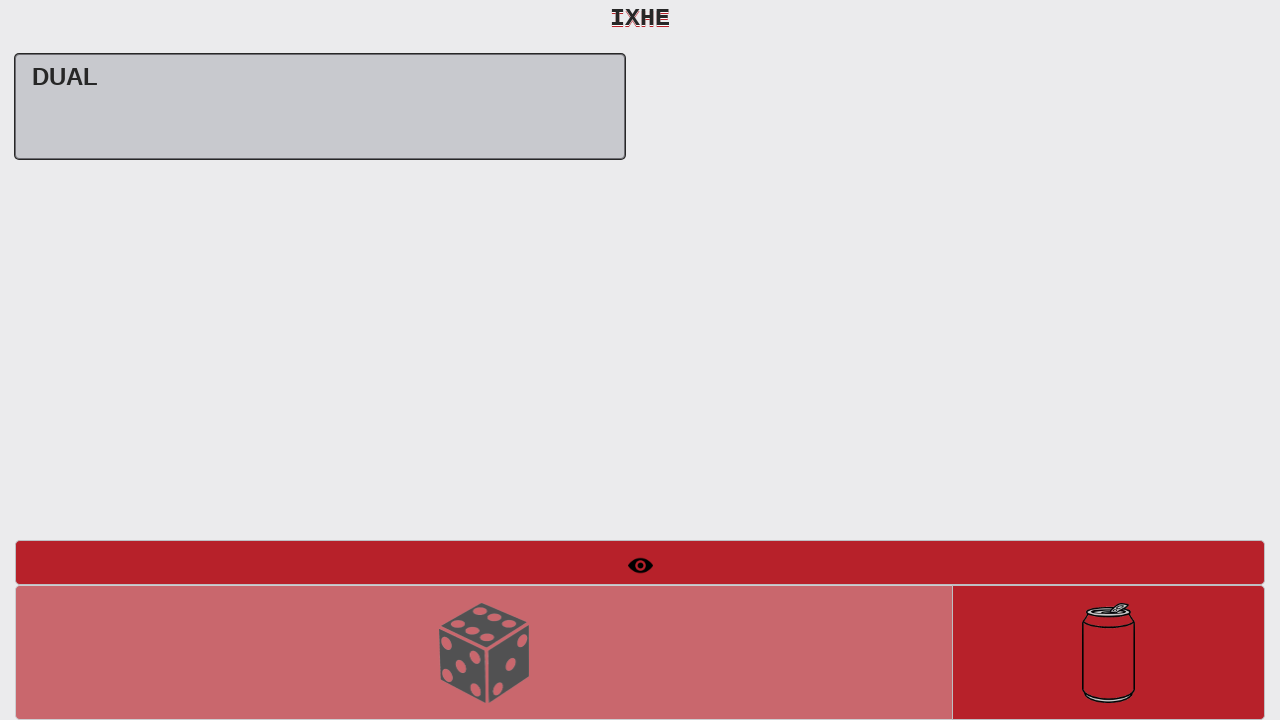

Clicked 'New Round' button to start new round at (1108, 652) on #btnNewRound
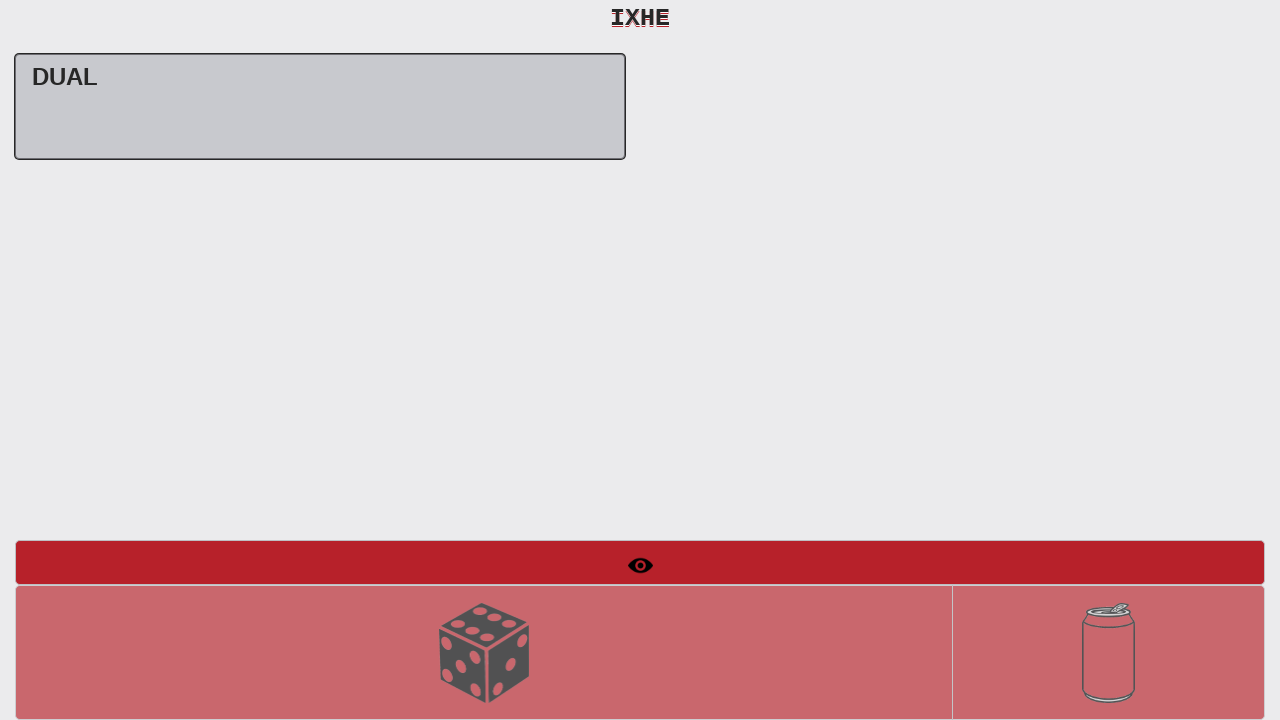

Trial clicked roll dice button to verify it's enabled at (484, 652) on #btnRollDice
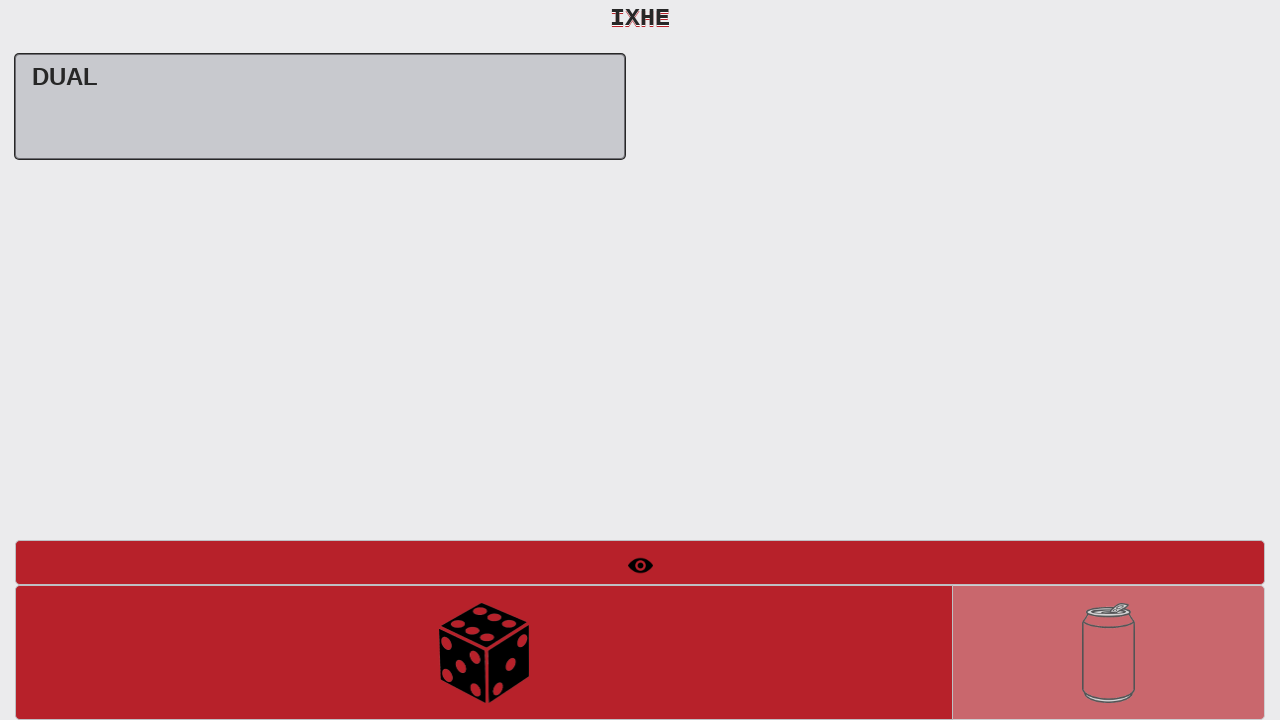

Rolled dice - roll 1 at (484, 652) on #btnRollDice
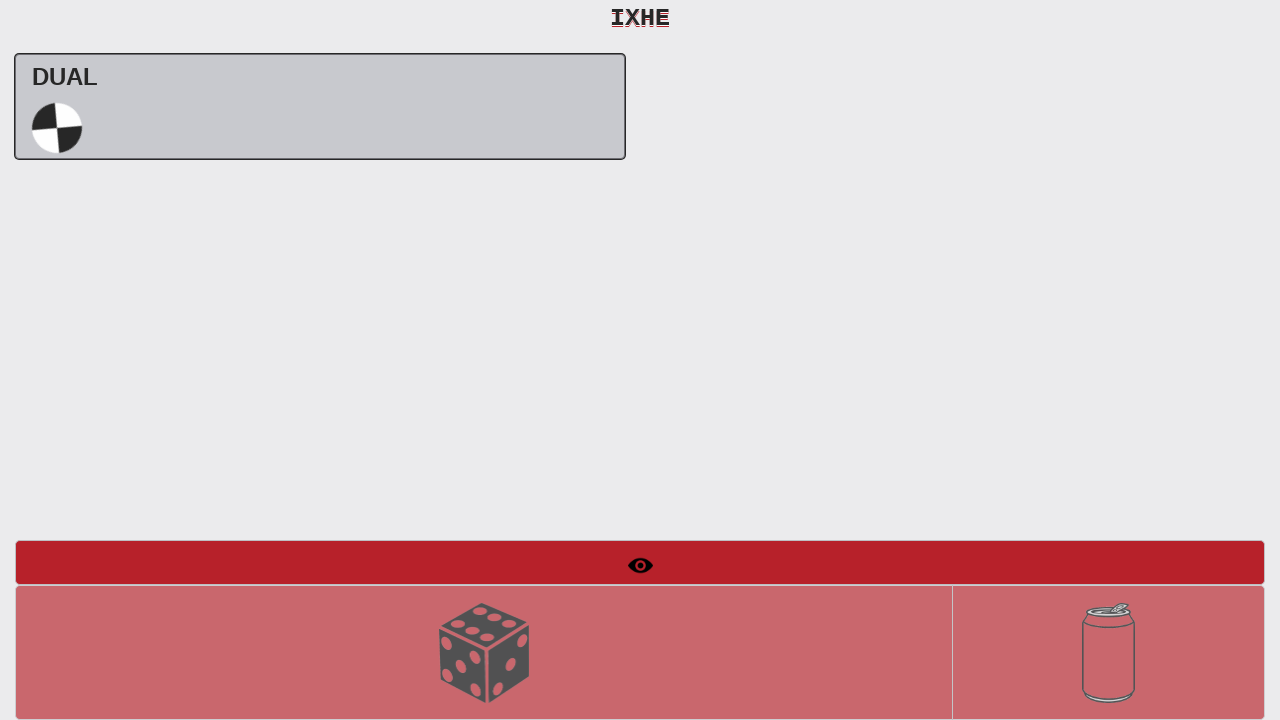

Trial clicked roll dice button before second roll at (484, 652) on #btnRollDice
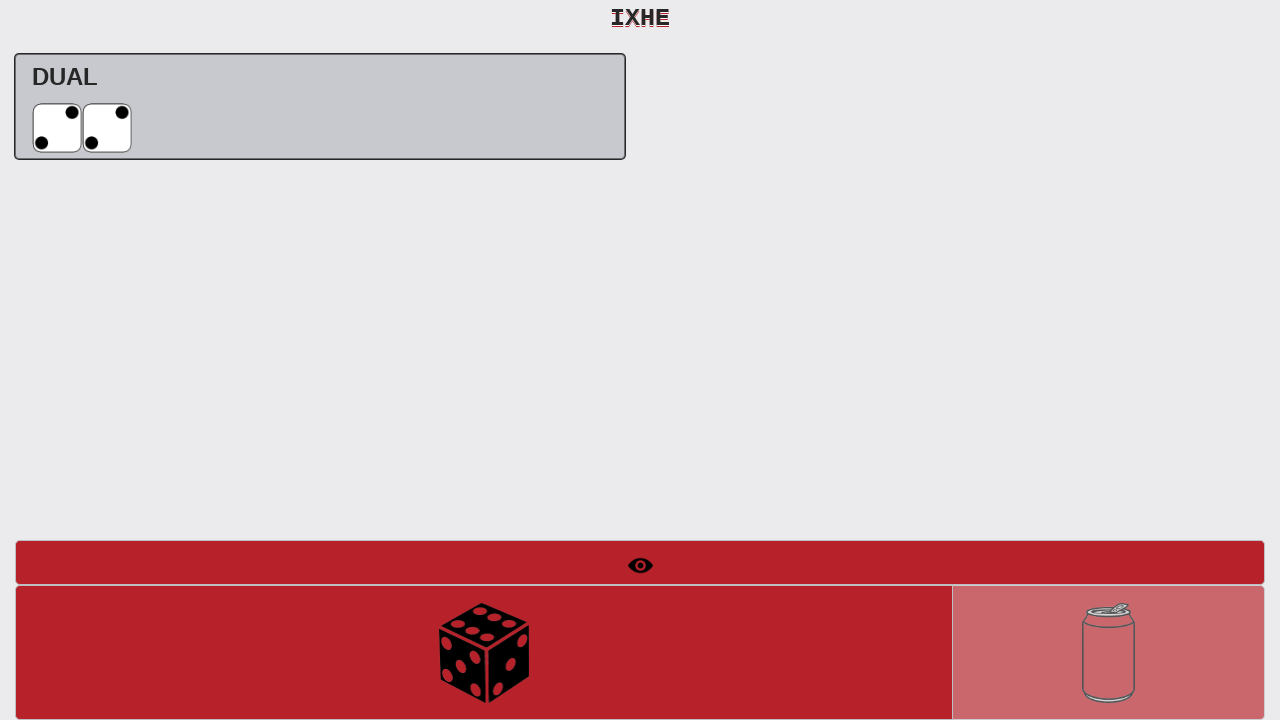

Rolled dice - roll 2 at (484, 652) on #btnRollDice
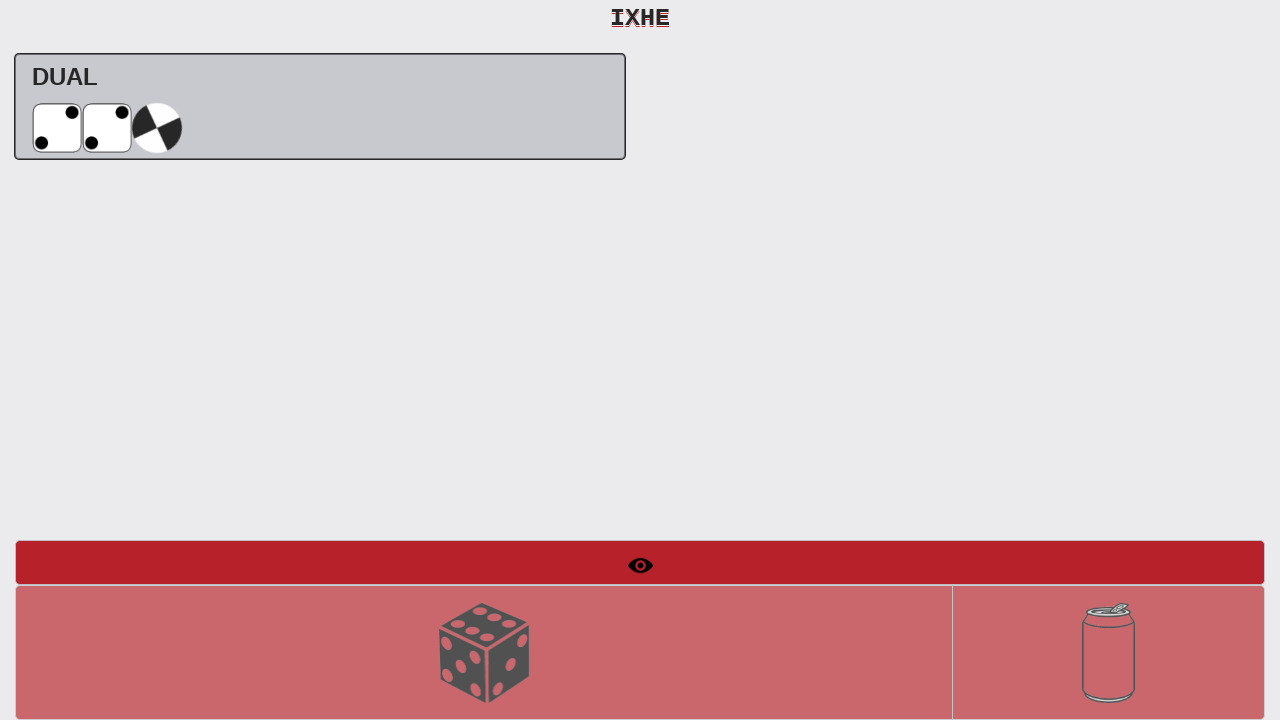

Trial clicked roll dice button before third roll at (484, 652) on #btnRollDice
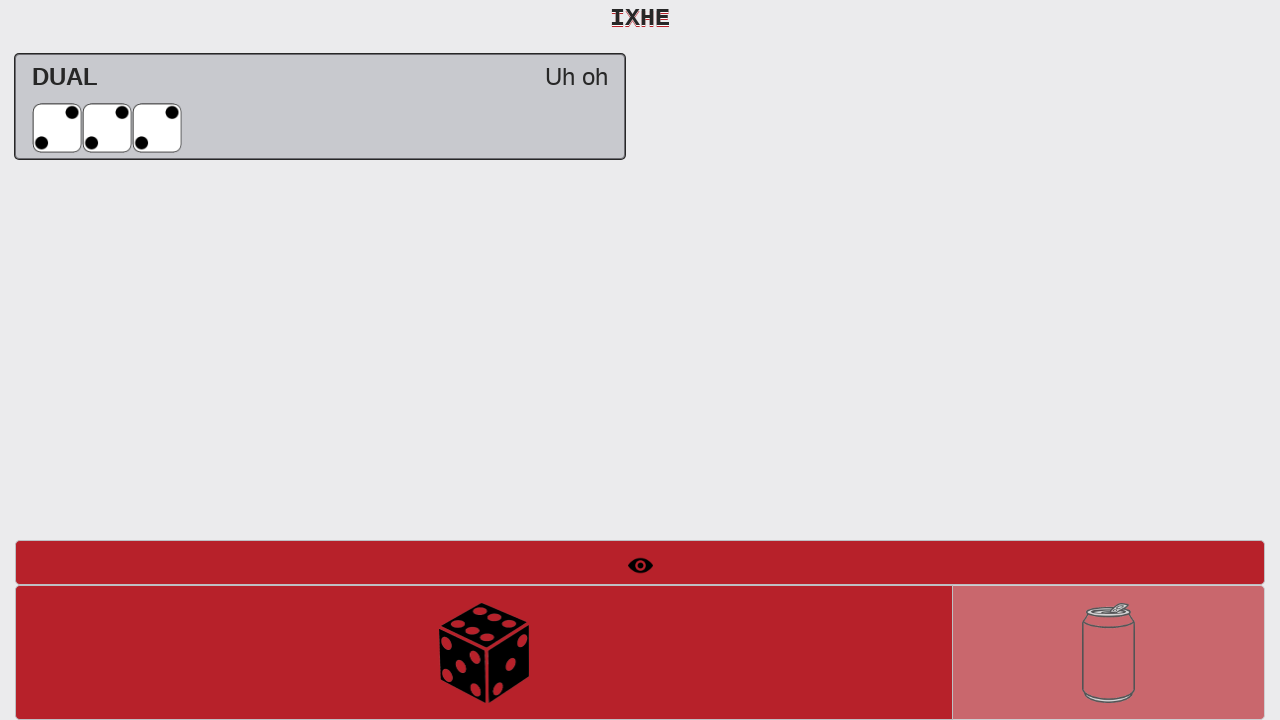

Rolled dice - roll 3 at (484, 652) on #btnRollDice
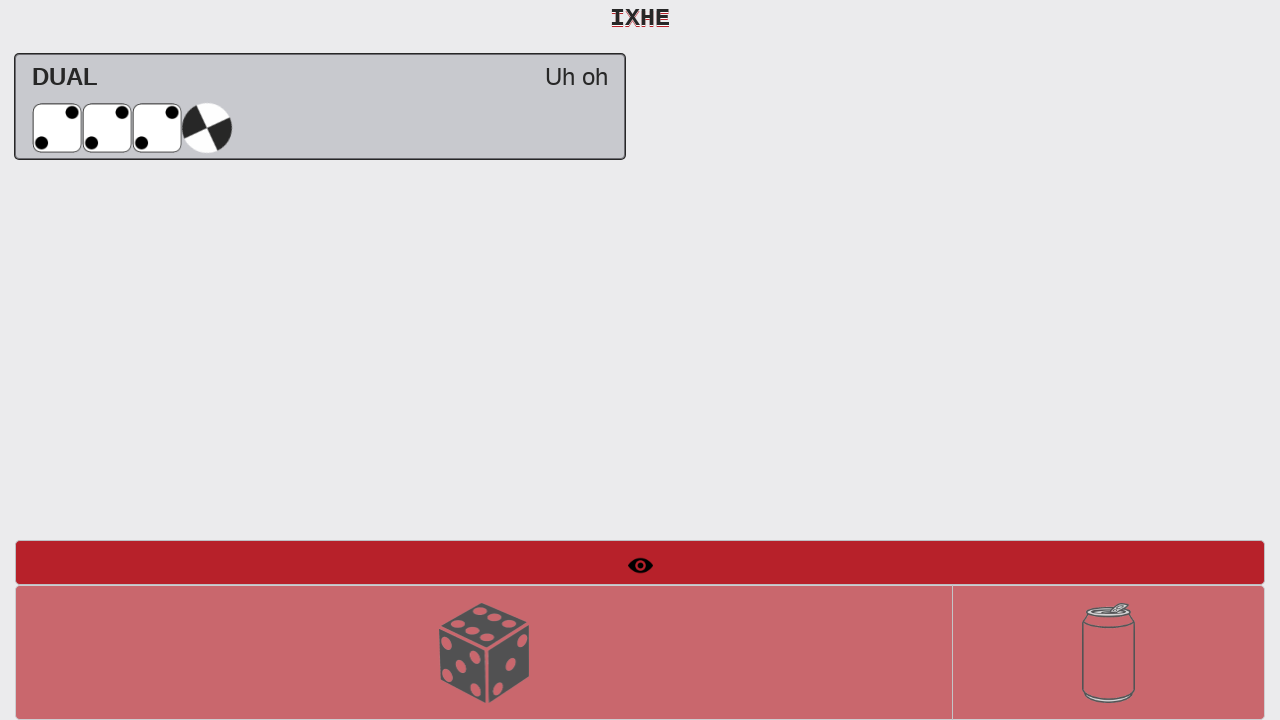

Verified 'DUAL Dual wield' text is visible - dual wield scenario confirmed
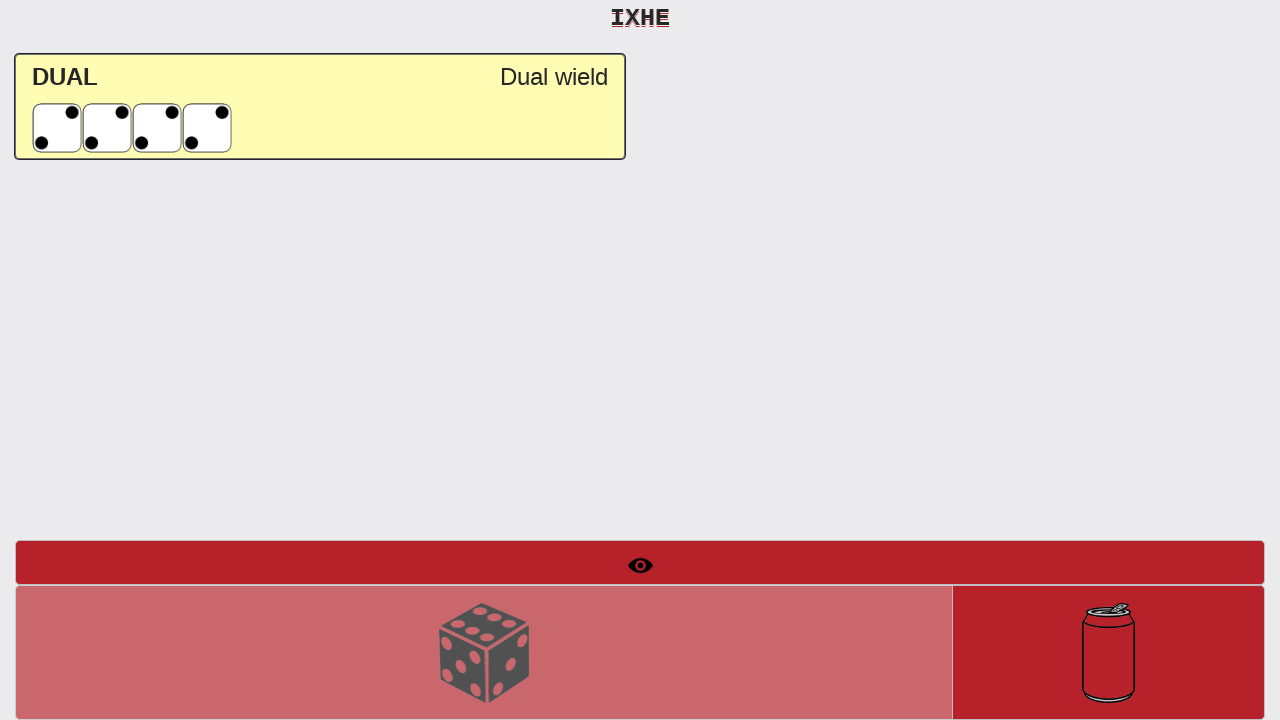

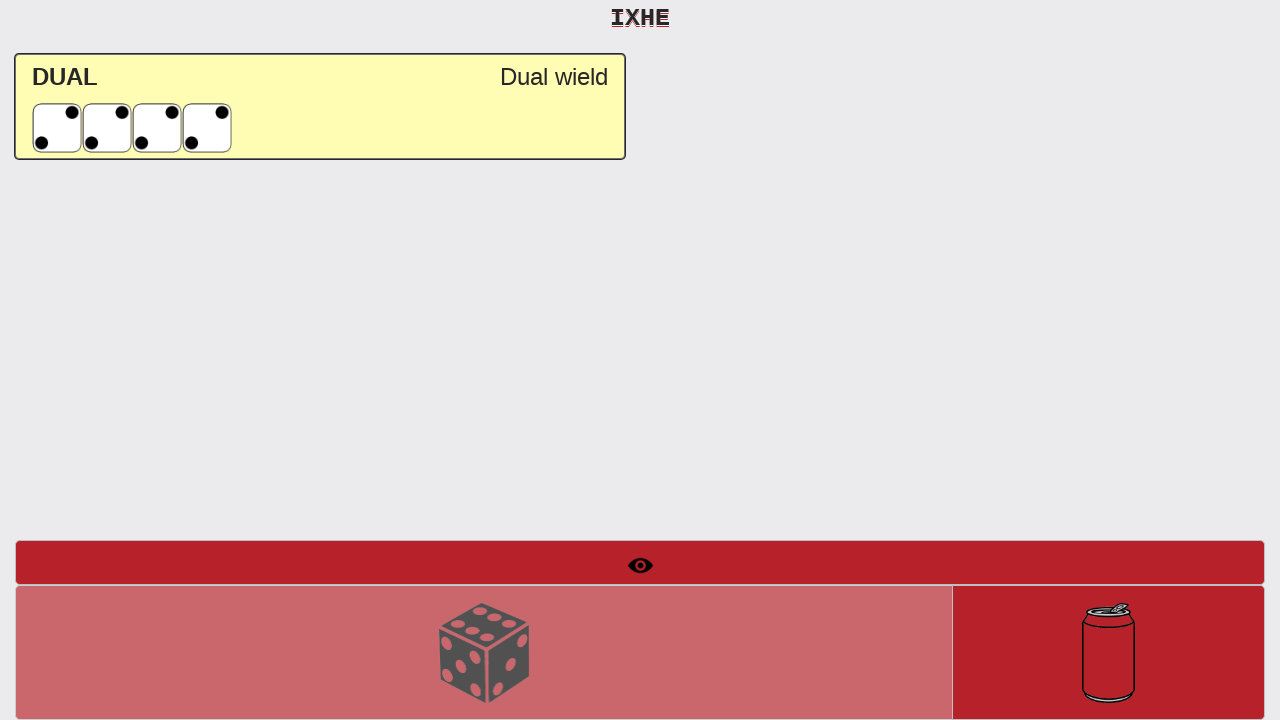